Navigates to the DemoQA web tables page and locates the search box element to verify it exists

Starting URL: https://demoqa.com/webtables

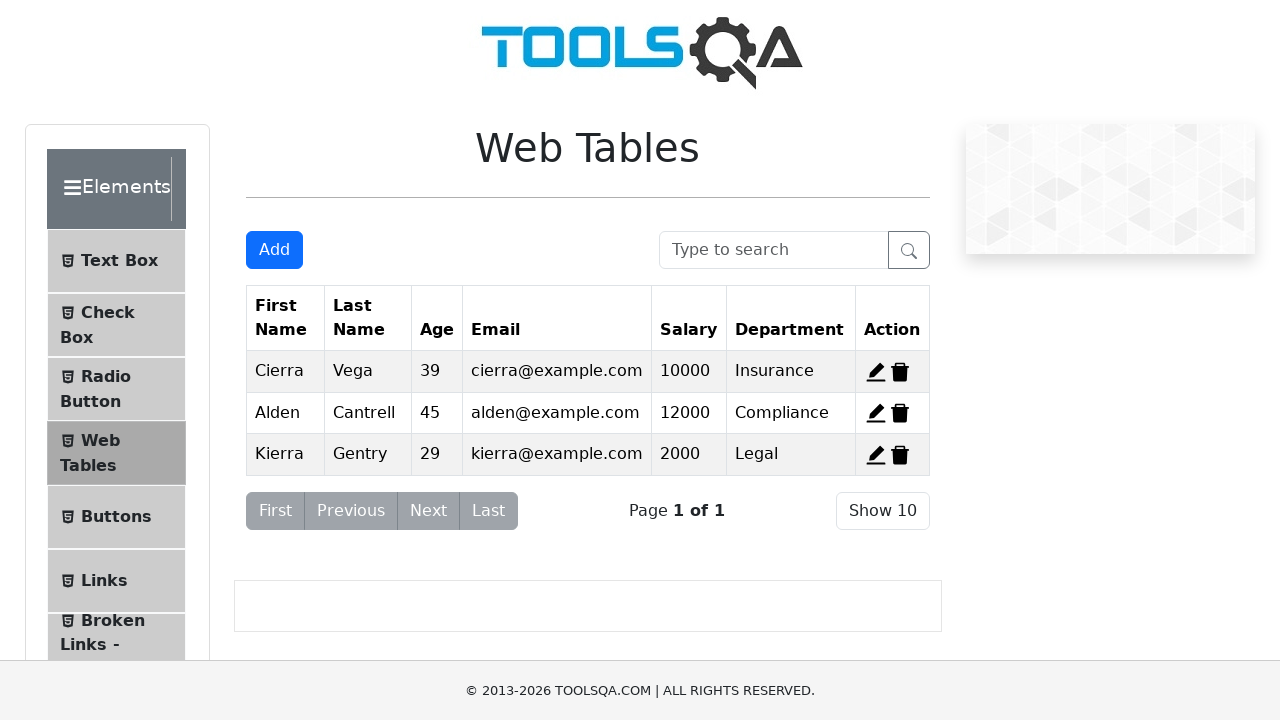

Navigated to DemoQA web tables page
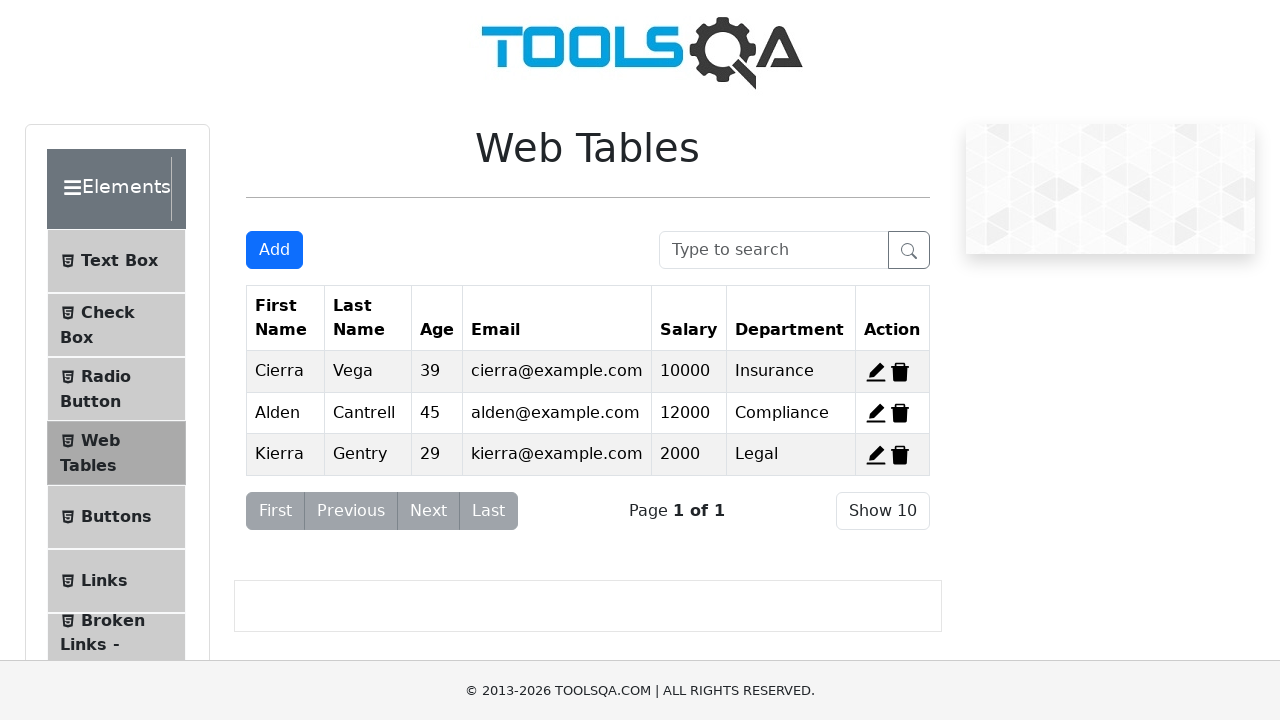

Search box element loaded and is visible
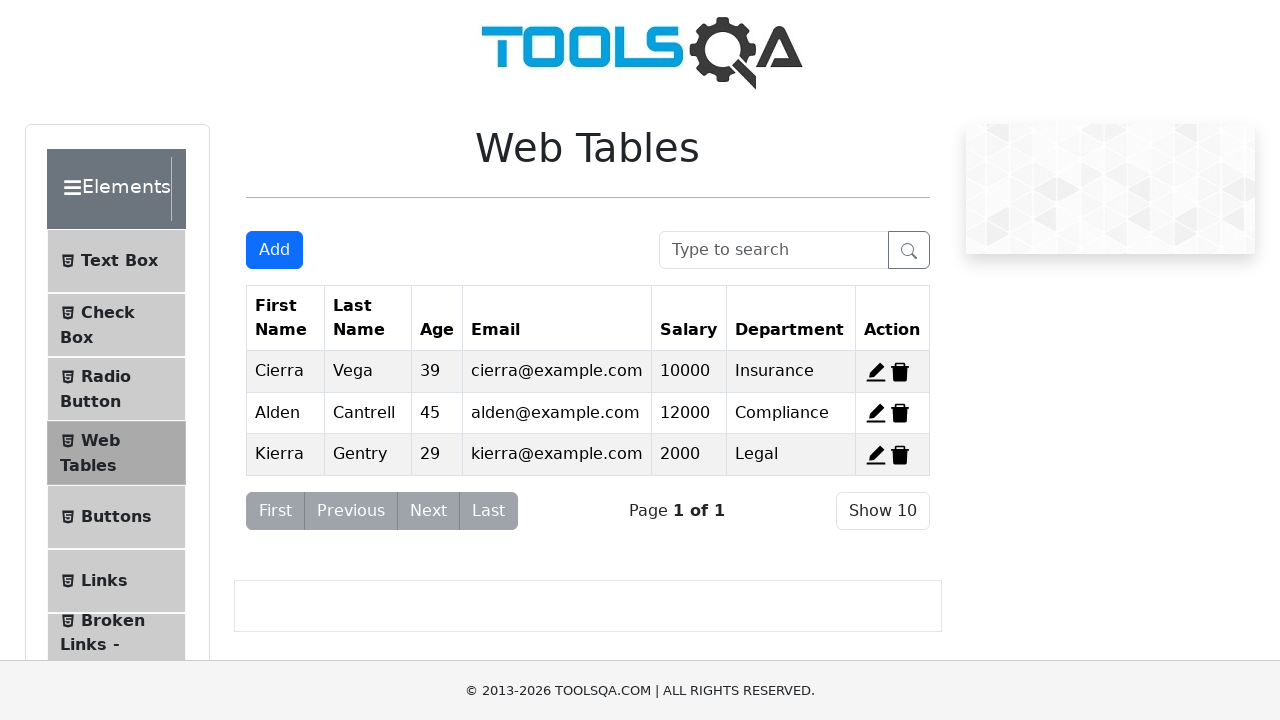

Located search box element to verify it exists
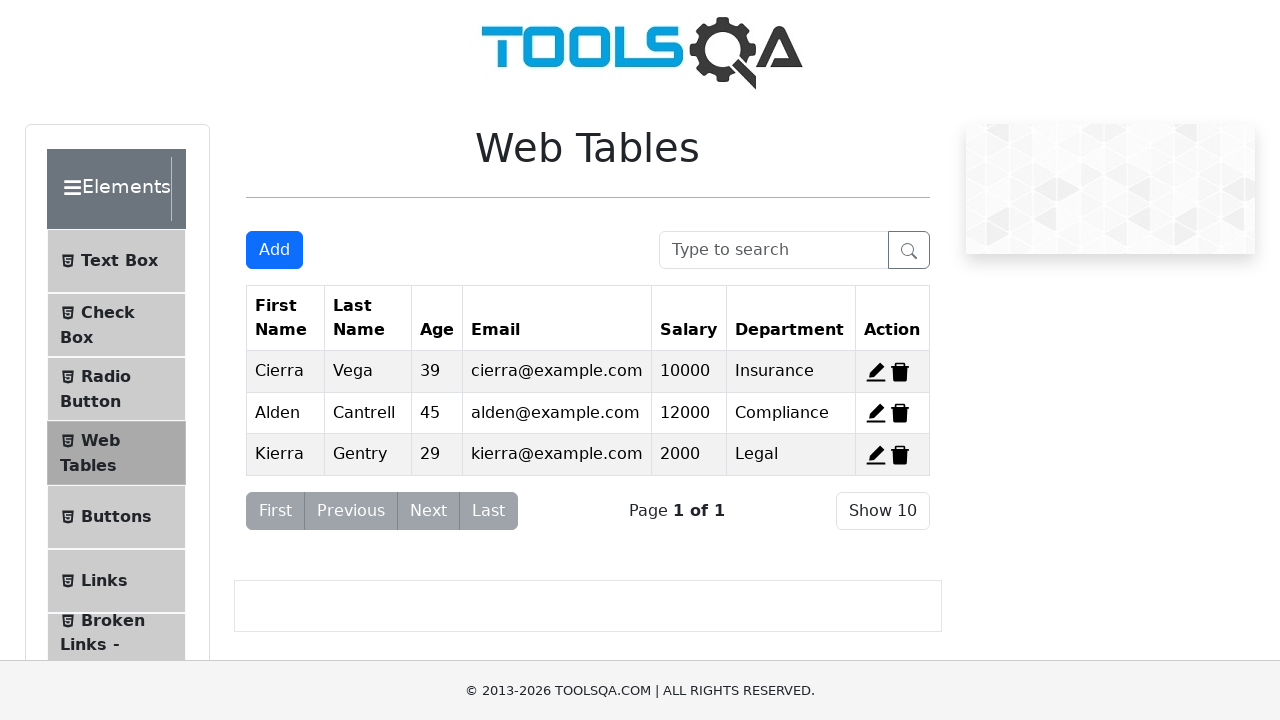

Verified search box element exists and is visible
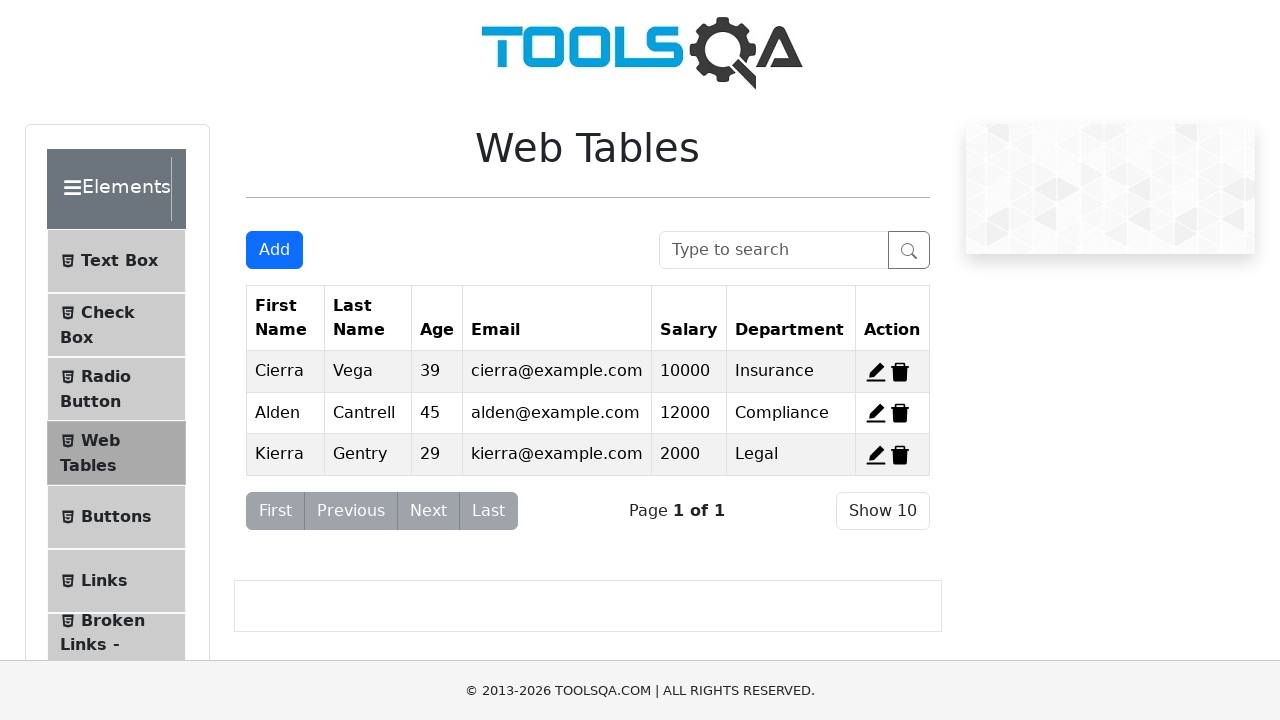

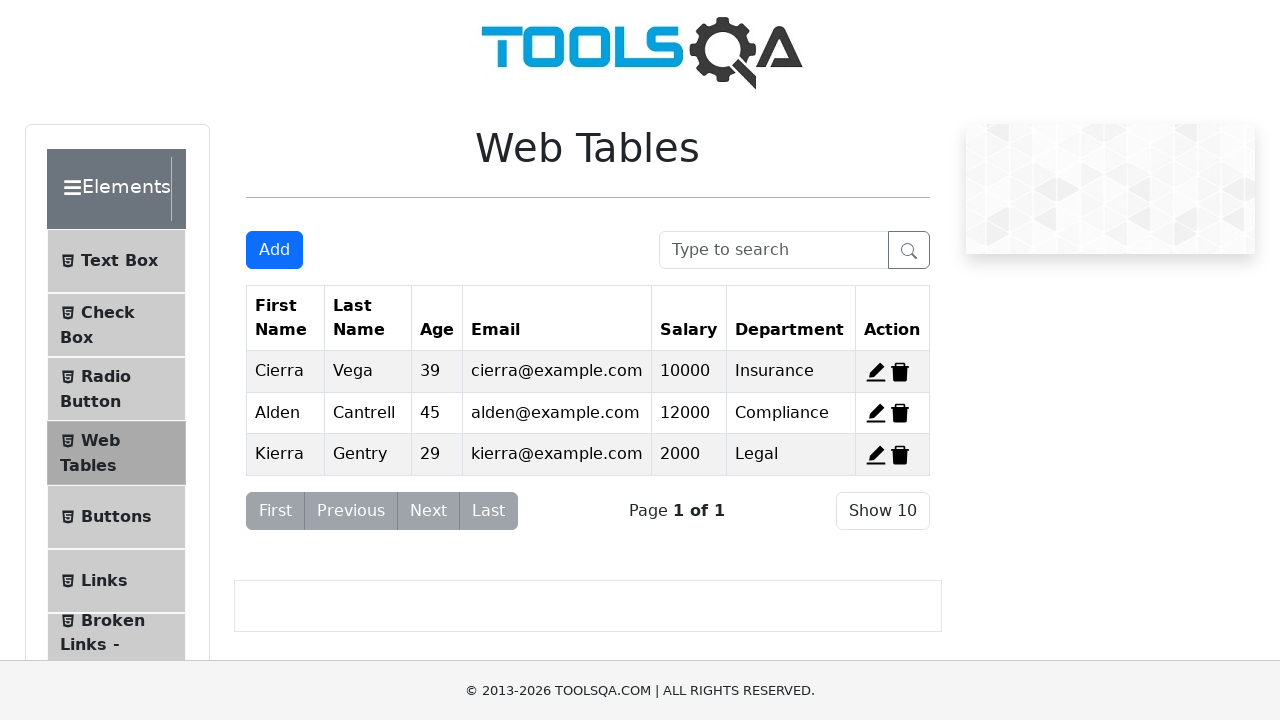